Tests the forgot password functionality by entering an email address and submitting the form

Starting URL: https://the-internet.herokuapp.com/forgot_password

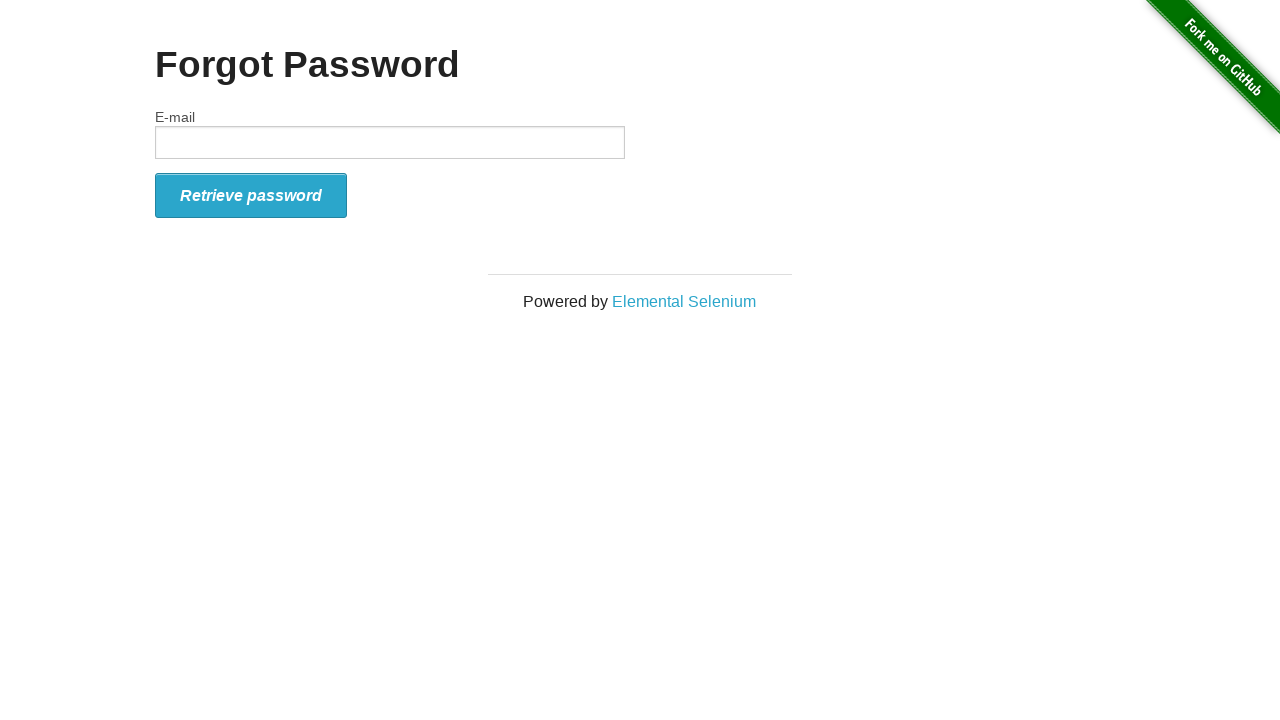

Filled email field with 'test@test.com' on #email
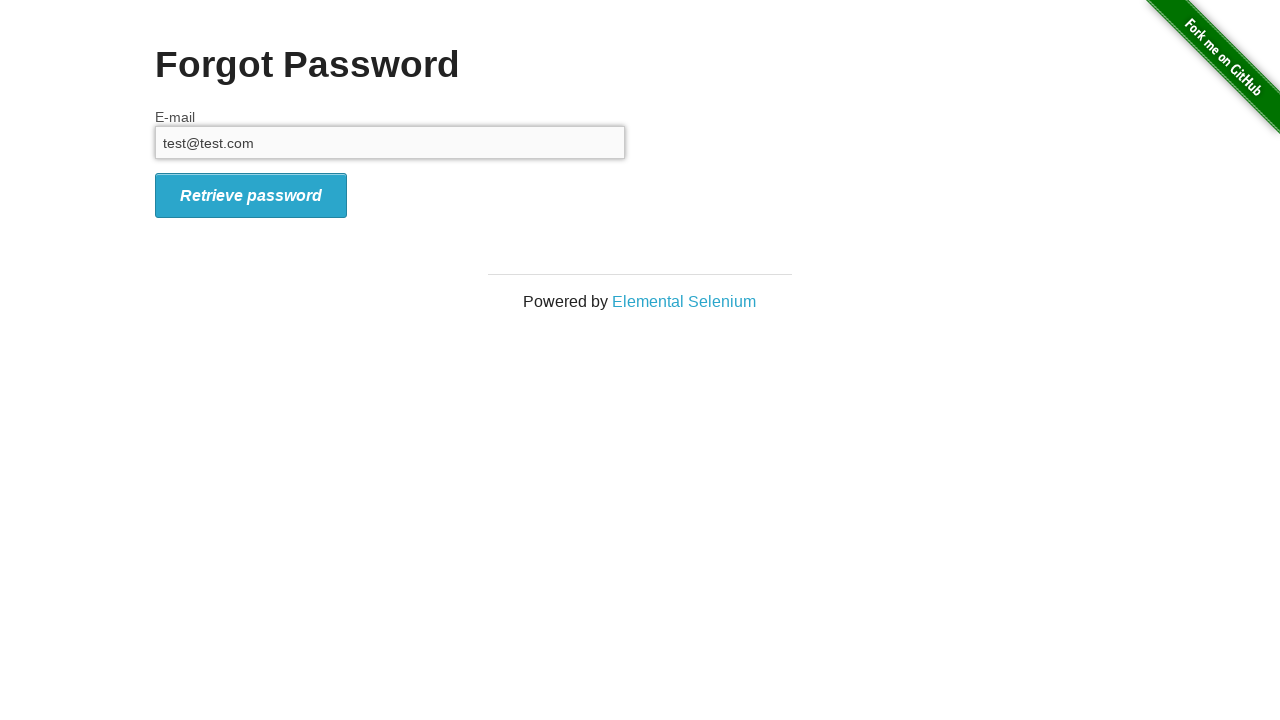

Clicked form submit button to submit forgot password form at (251, 195) on #form_submit
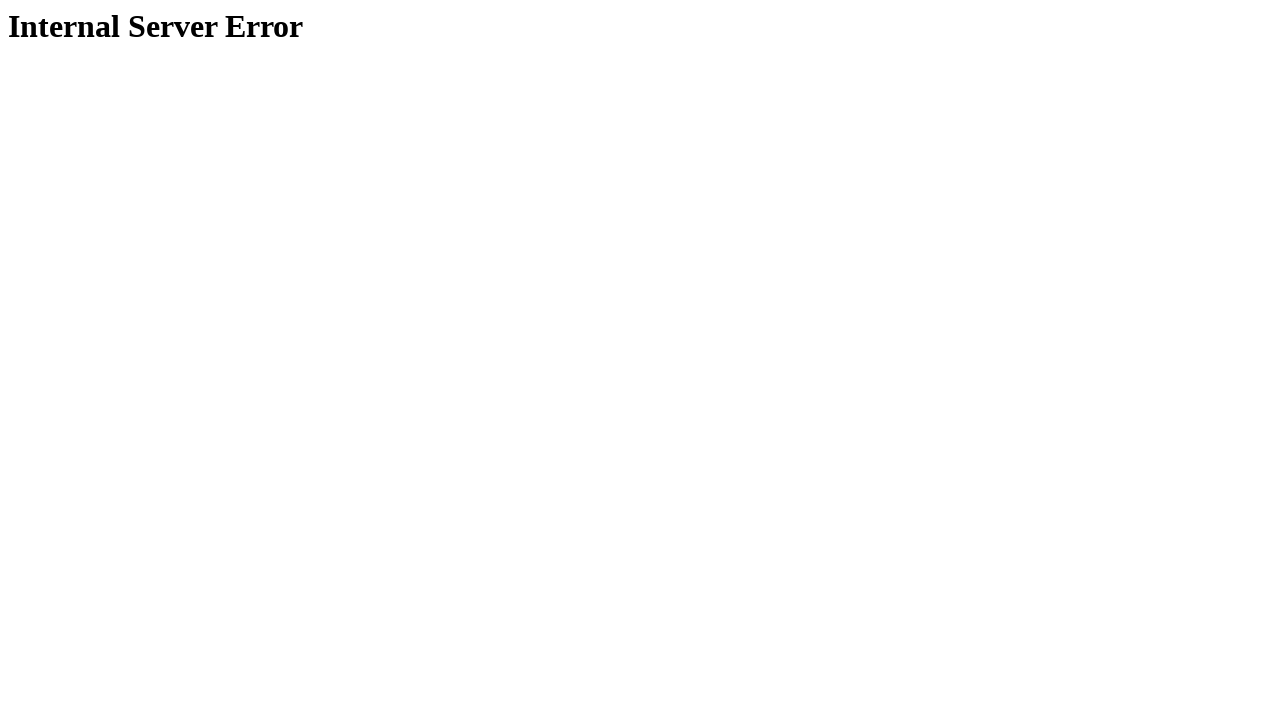

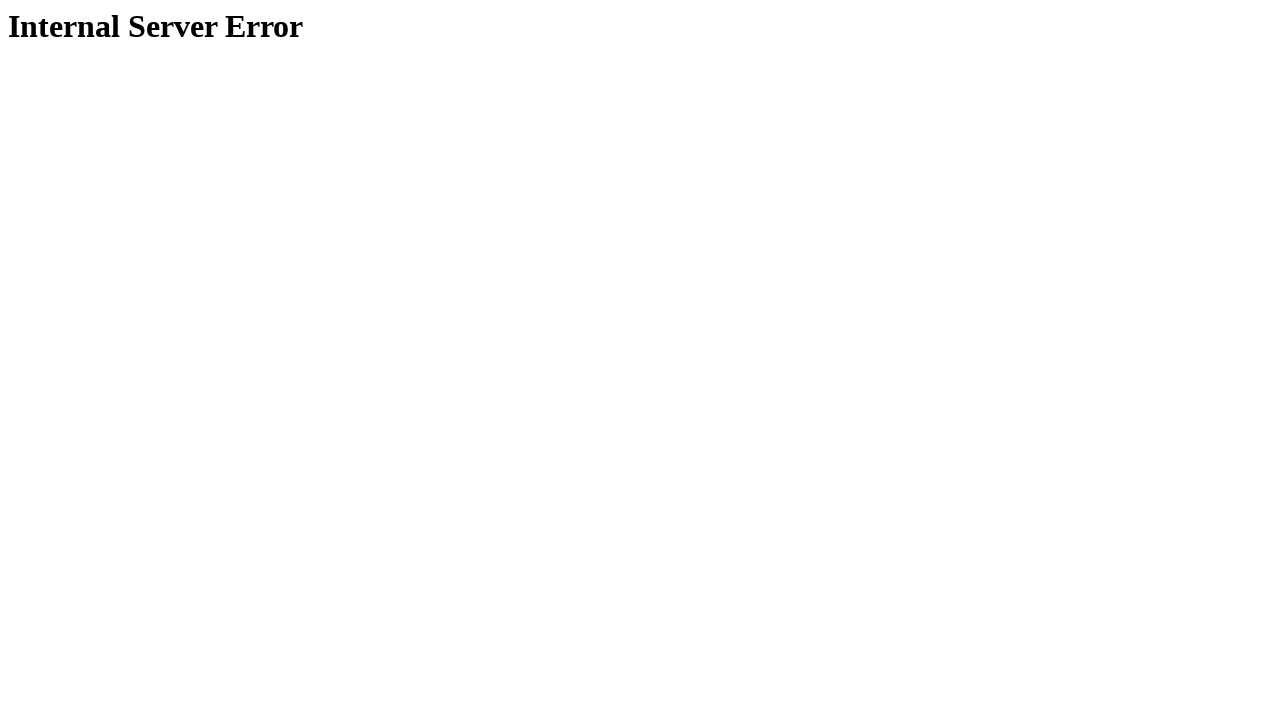